Navigates to a test automation practice site, scrolls down, and clicks on all odd-positioned checkboxes in the list

Starting URL: https://testautomationpractice.blogspot.com/

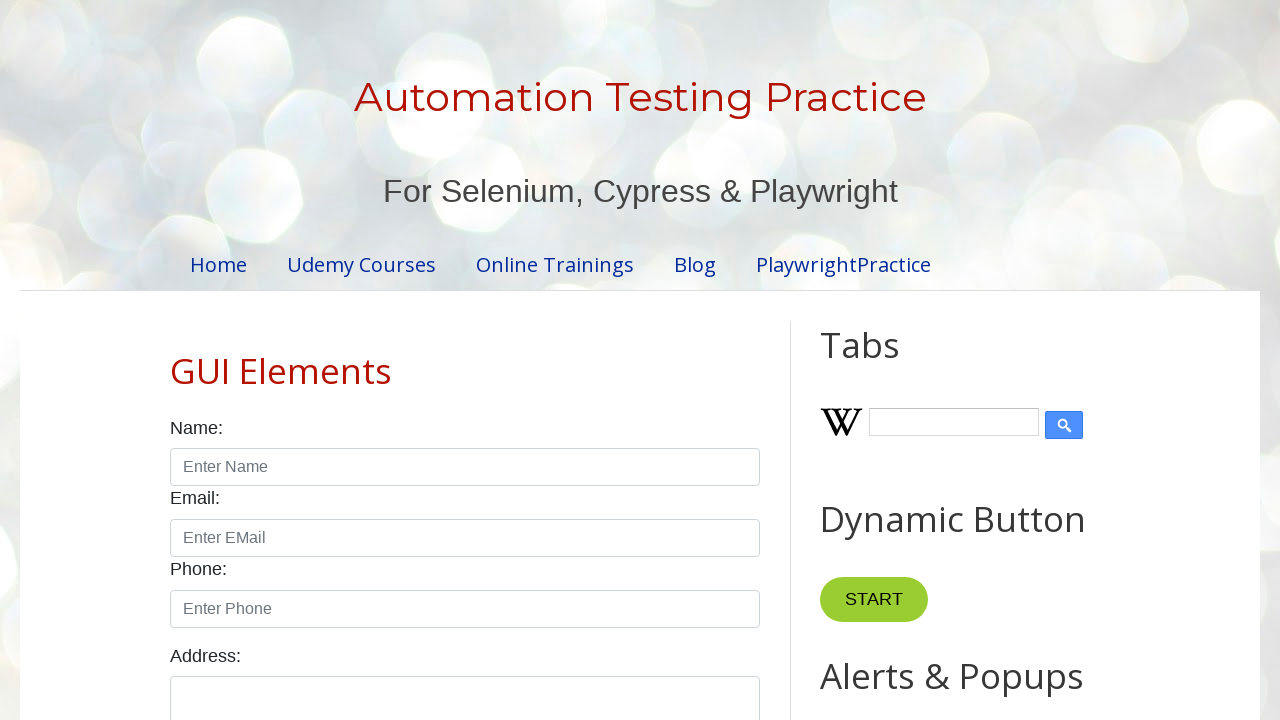

Scrolled down 300 pixels to reveal checkboxes
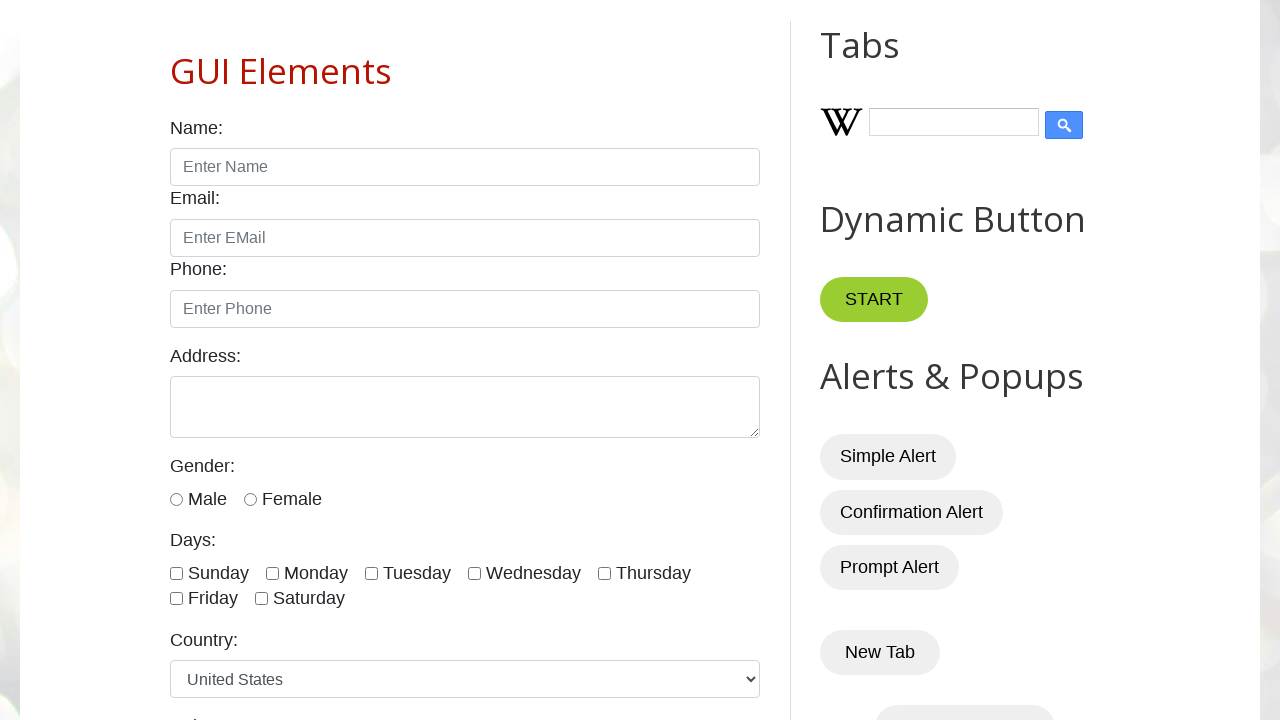

Located all checkbox containers on the page
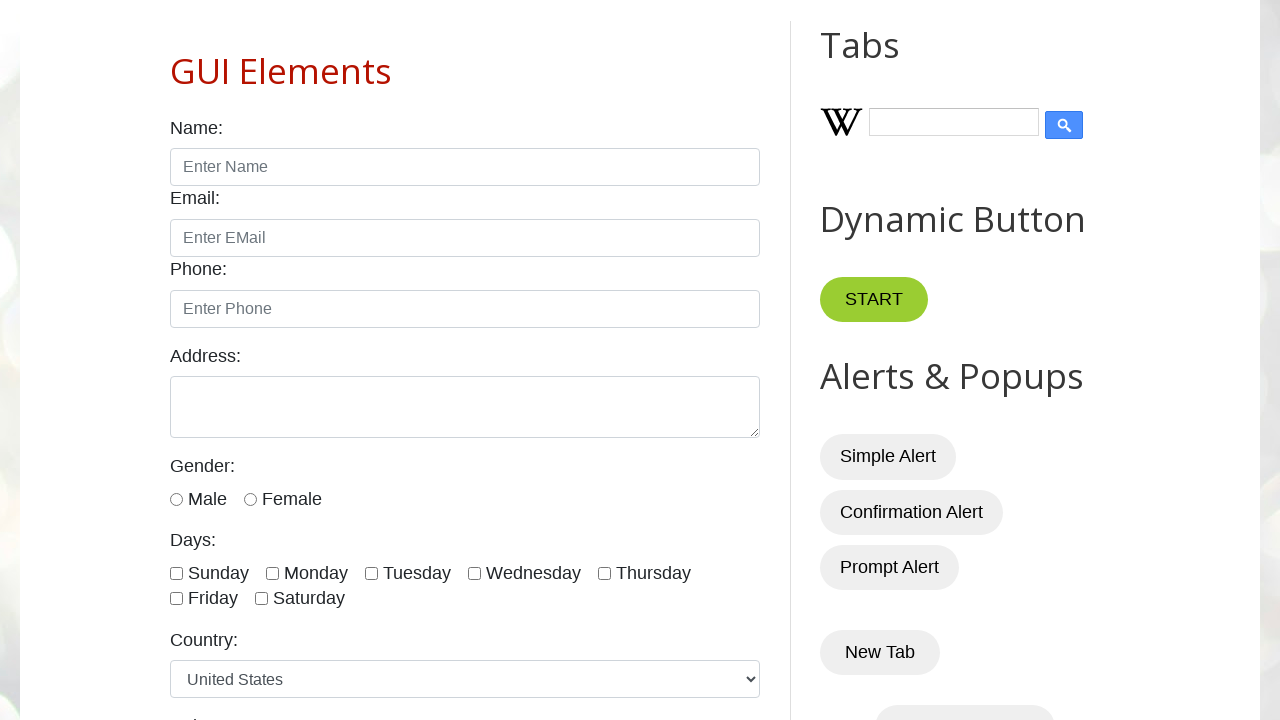

Clicked odd-positioned checkbox at index 0 at (210, 573) on xpath=//input[contains(@type,'checkbox')]/parent::div >> nth=0
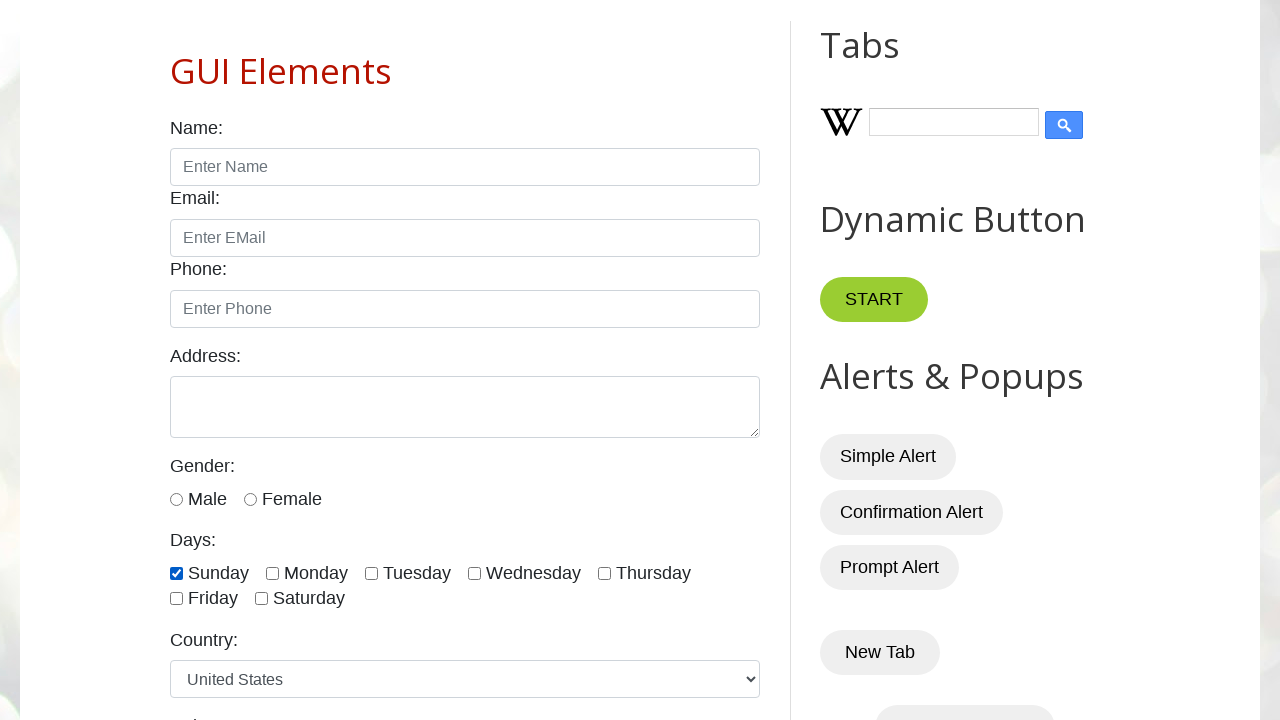

Clicked odd-positioned checkbox at index 2 at (408, 573) on xpath=//input[contains(@type,'checkbox')]/parent::div >> nth=2
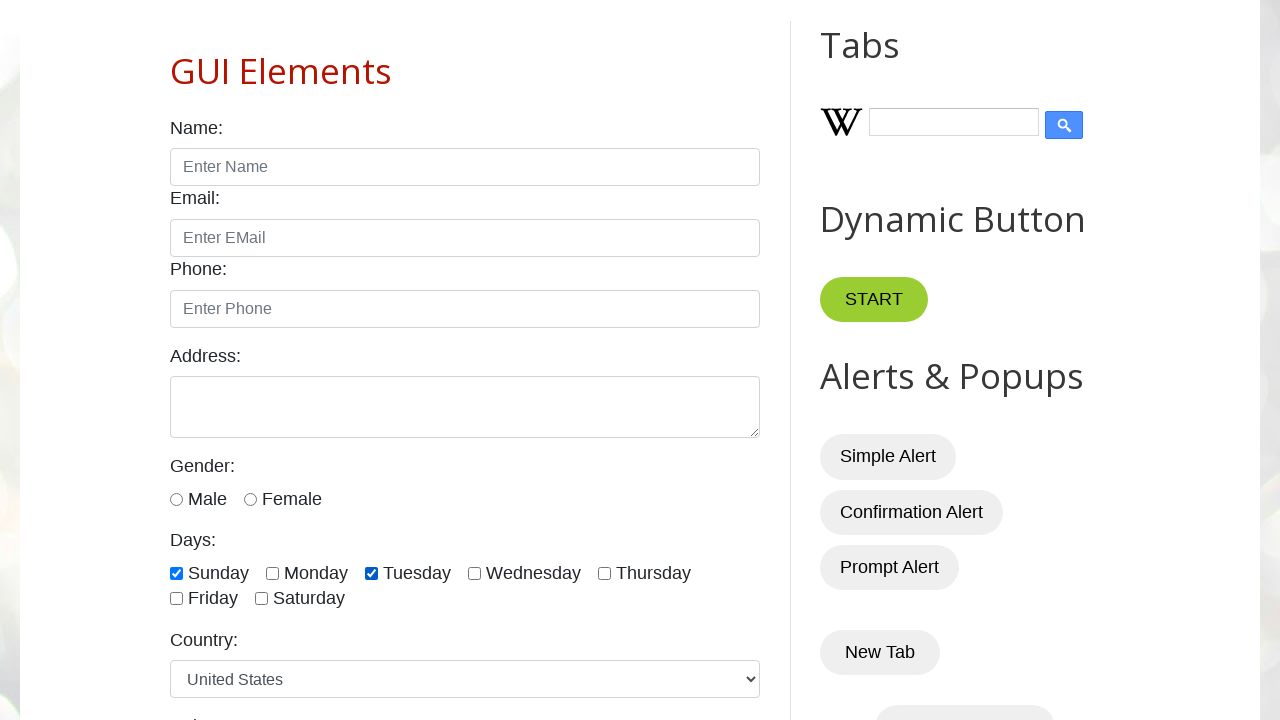

Clicked odd-positioned checkbox at index 4 at (644, 573) on xpath=//input[contains(@type,'checkbox')]/parent::div >> nth=4
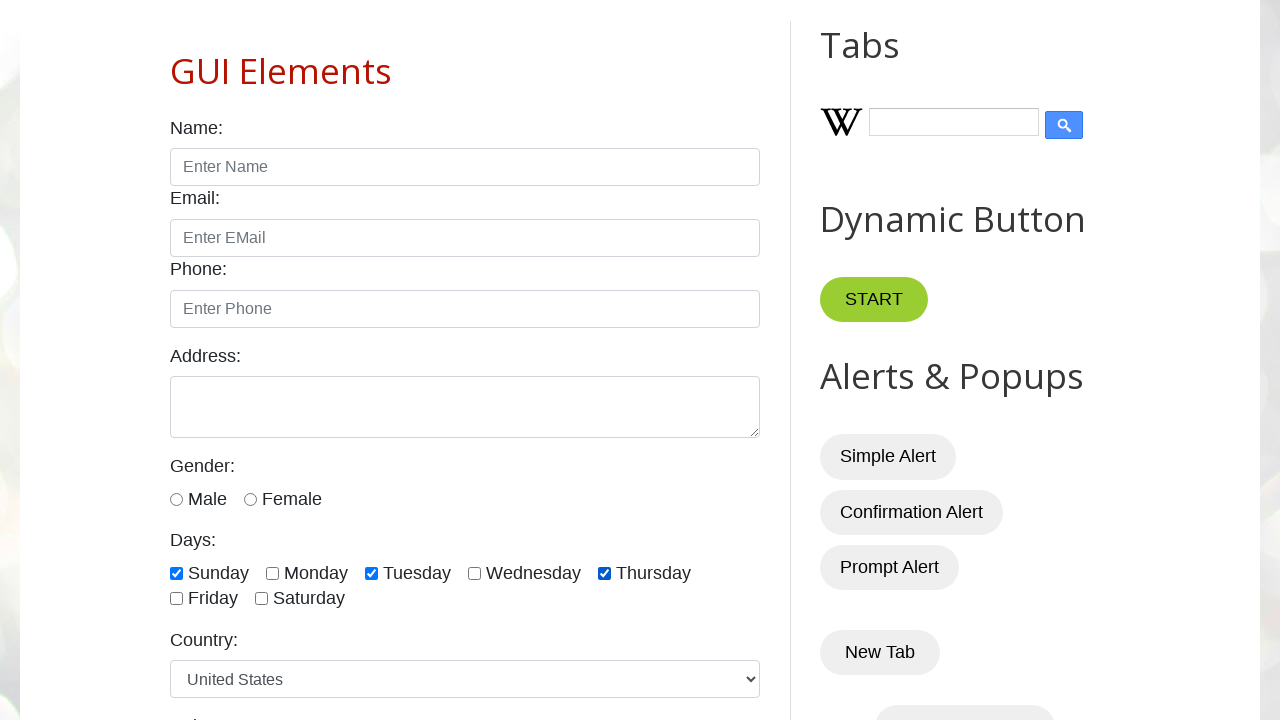

Clicked odd-positioned checkbox at index 6 at (300, 599) on xpath=//input[contains(@type,'checkbox')]/parent::div >> nth=6
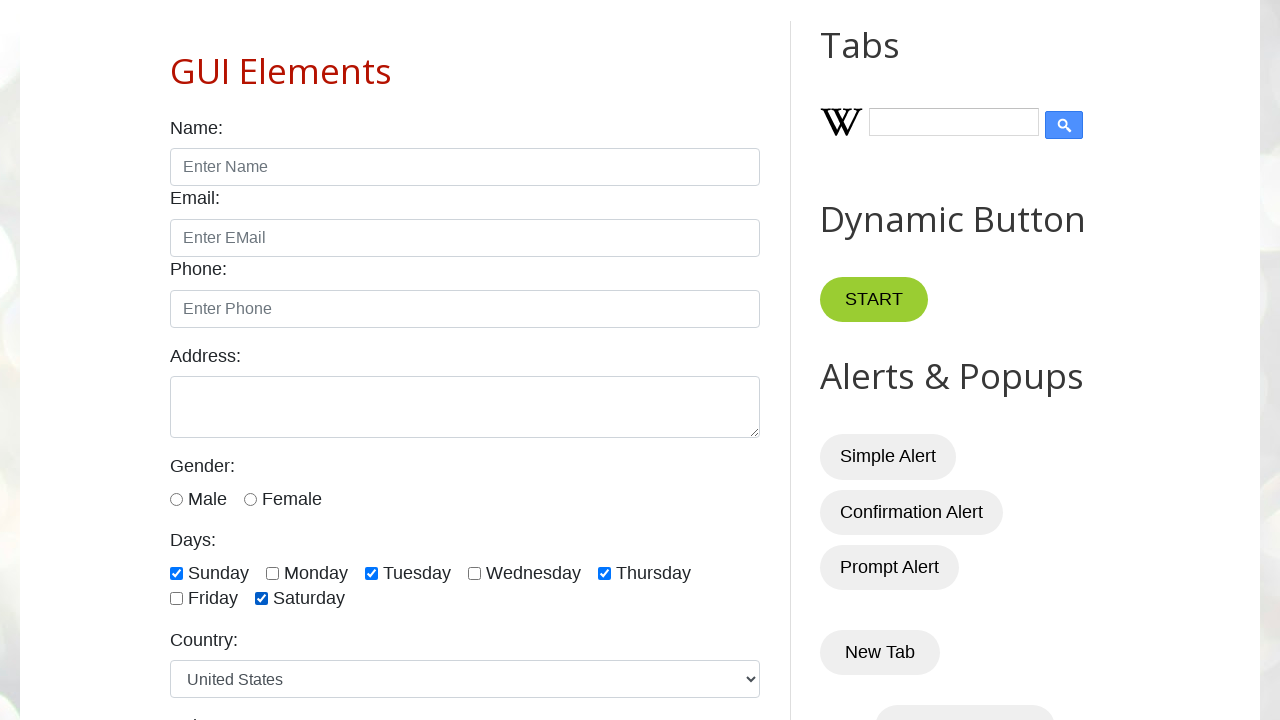

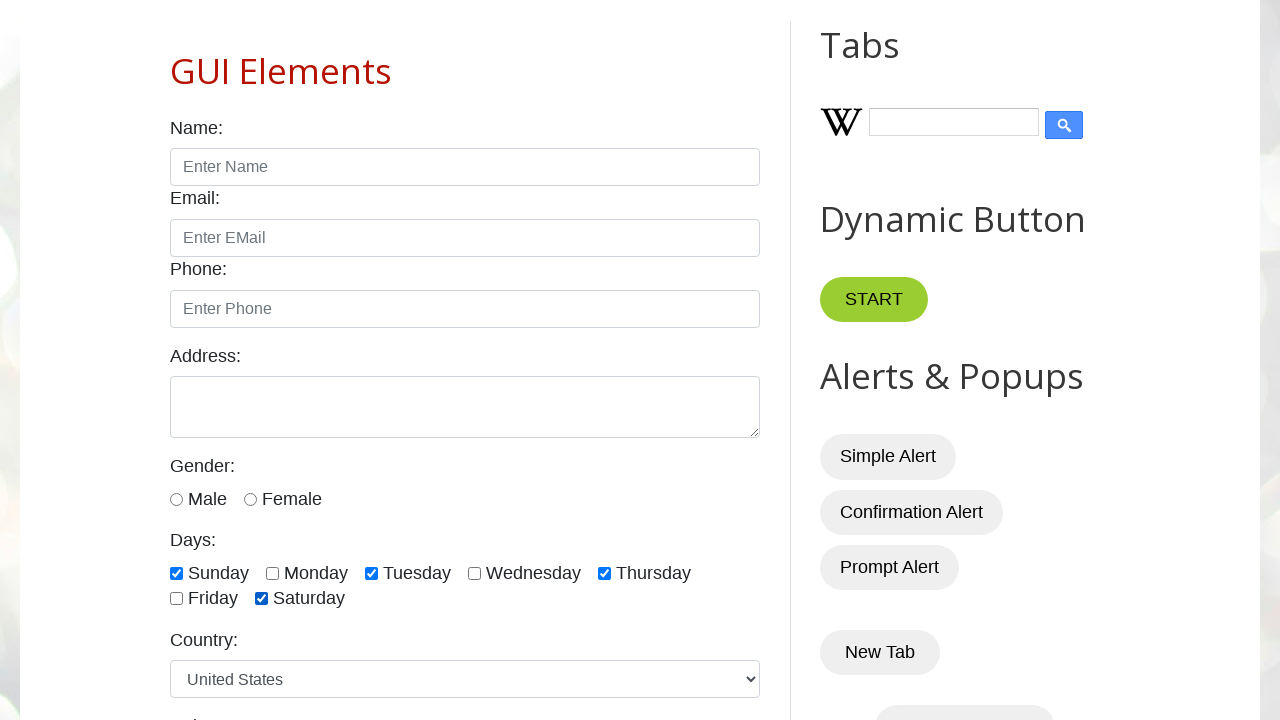